Tests mouse interactions on Selenium's demo page including clicking a clickable element, performing drag and drop between two elements, and hovering over an element.

Starting URL: https://www.selenium.dev/selenium/web/mouse_interaction.html

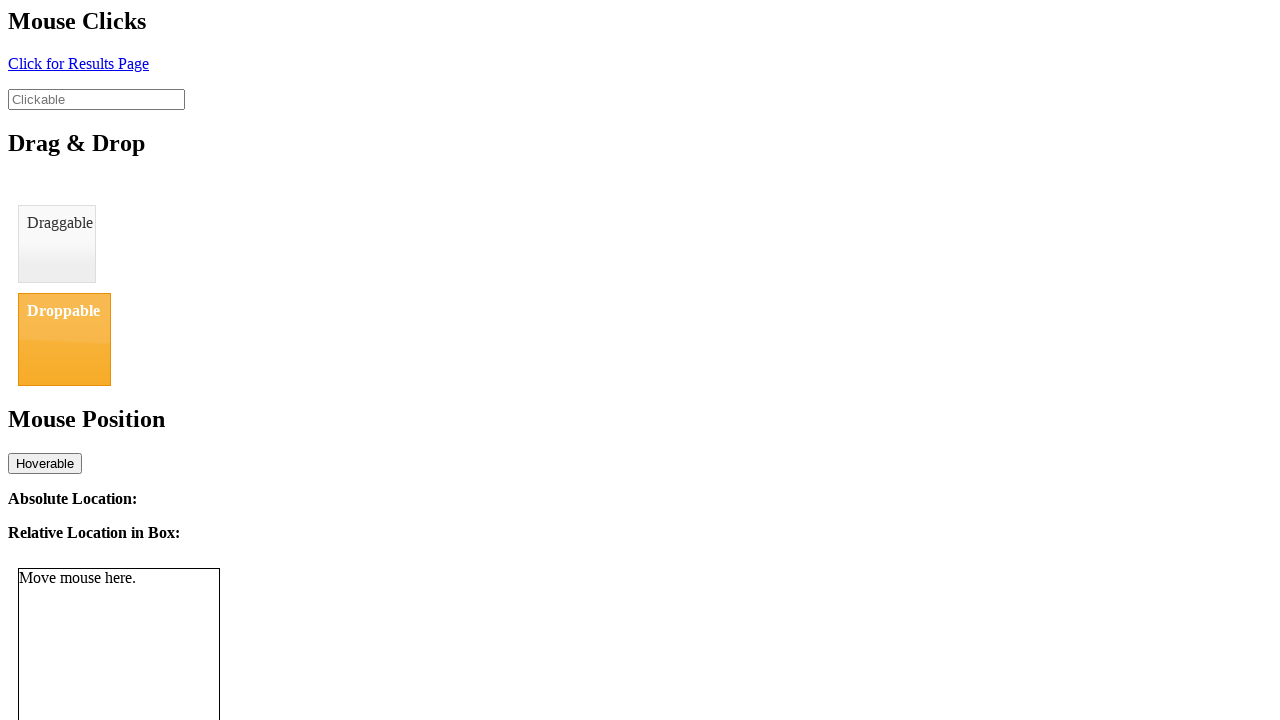

Clicked on the clickable element at (96, 99) on [placeholder='Clickable']
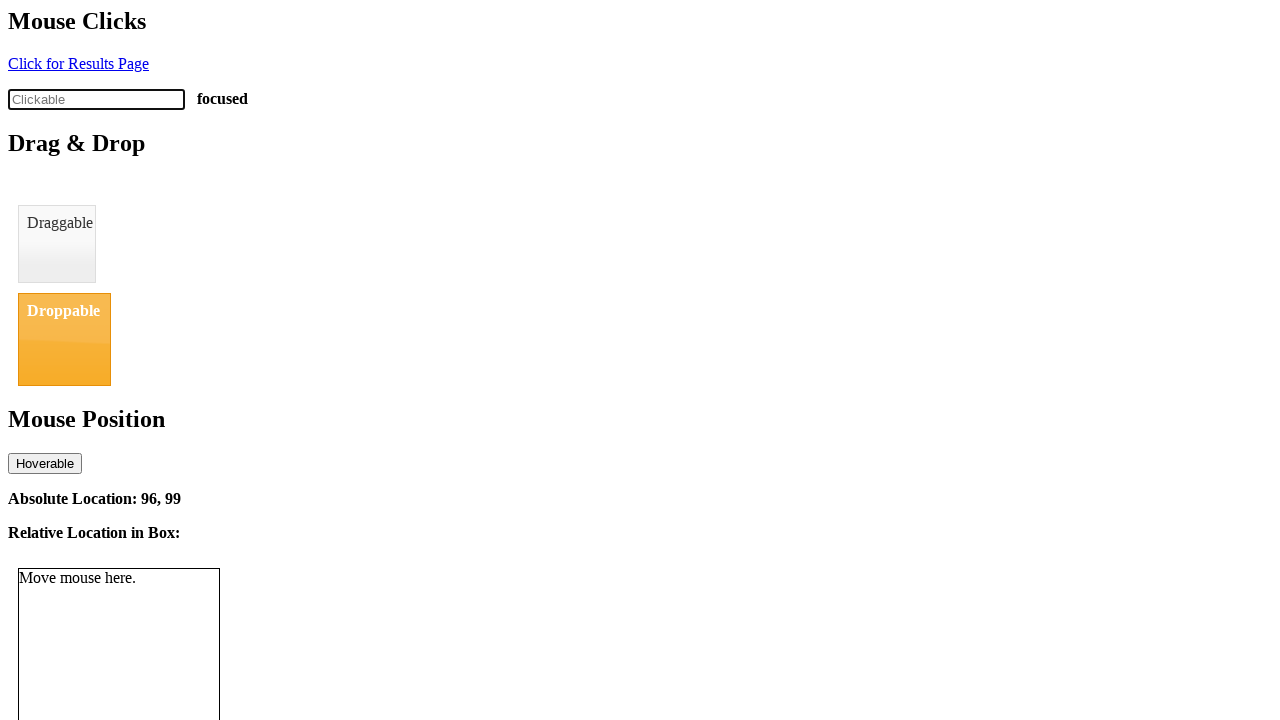

Performed drag and drop from draggable to droppable element at (64, 339)
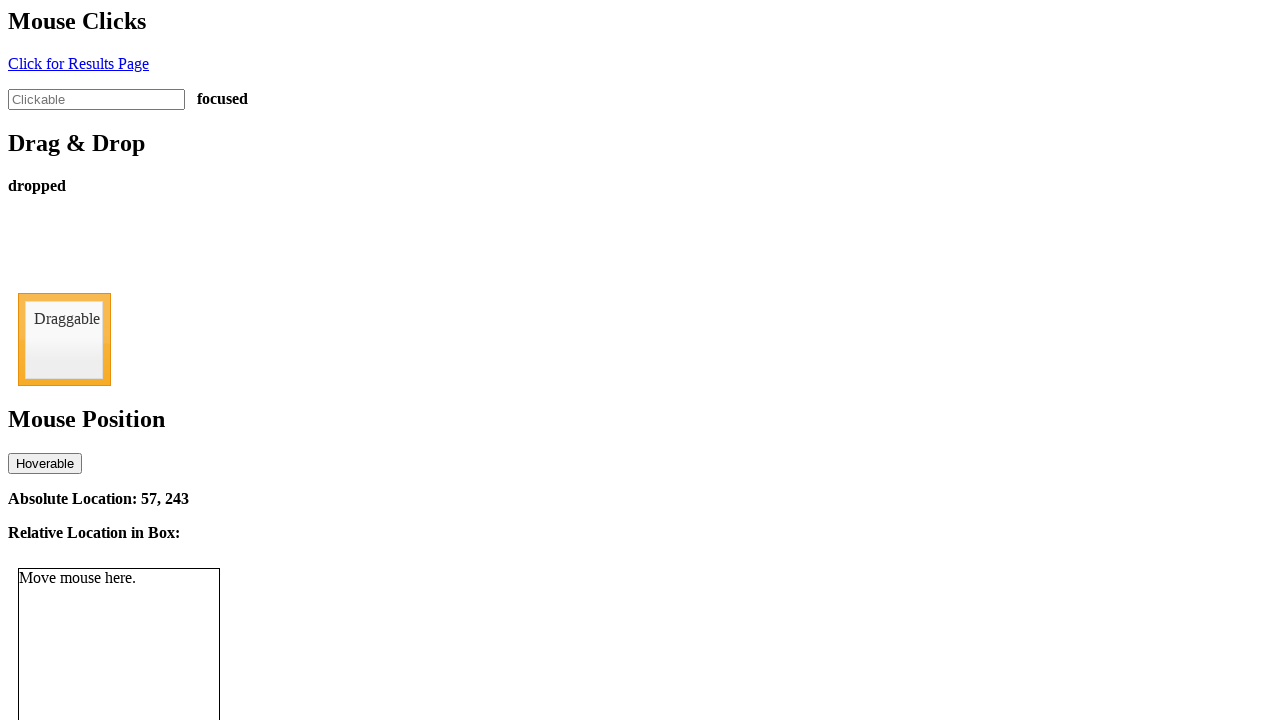

Hovered over the hover element at (45, 463) on #hover
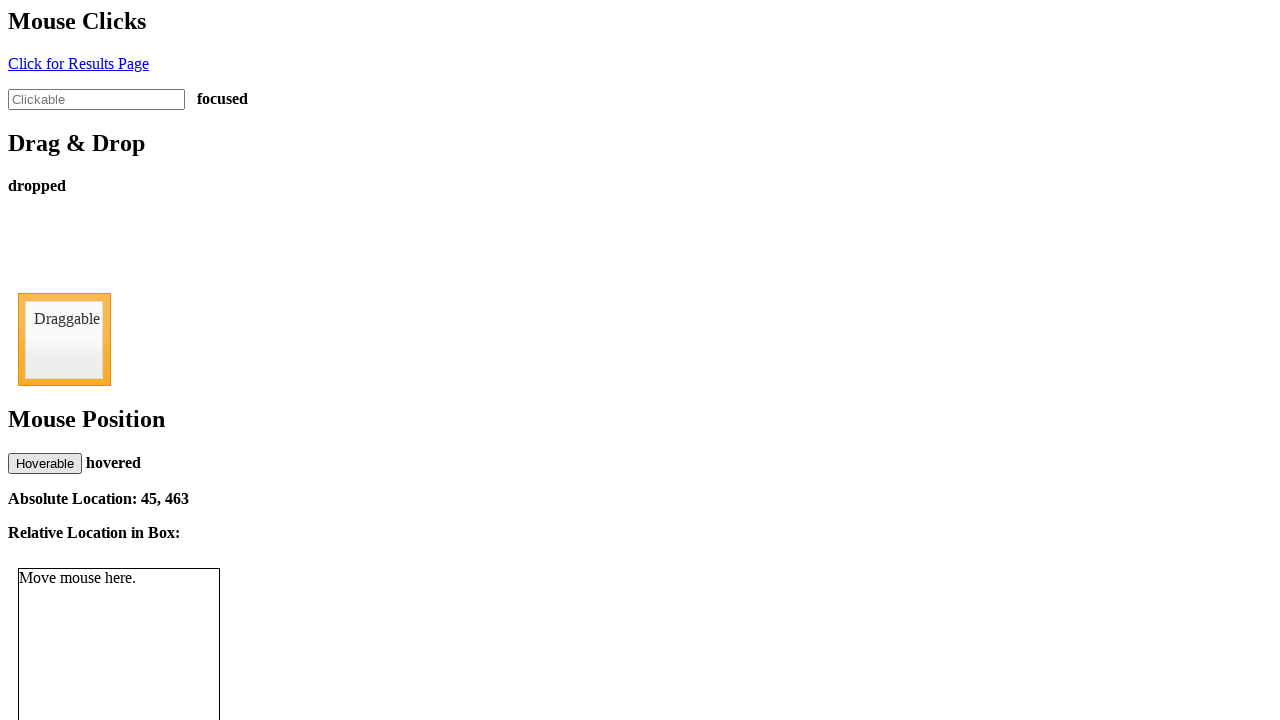

Hovered over the mouse tracker element at (119, 619) on #mouse-tracker
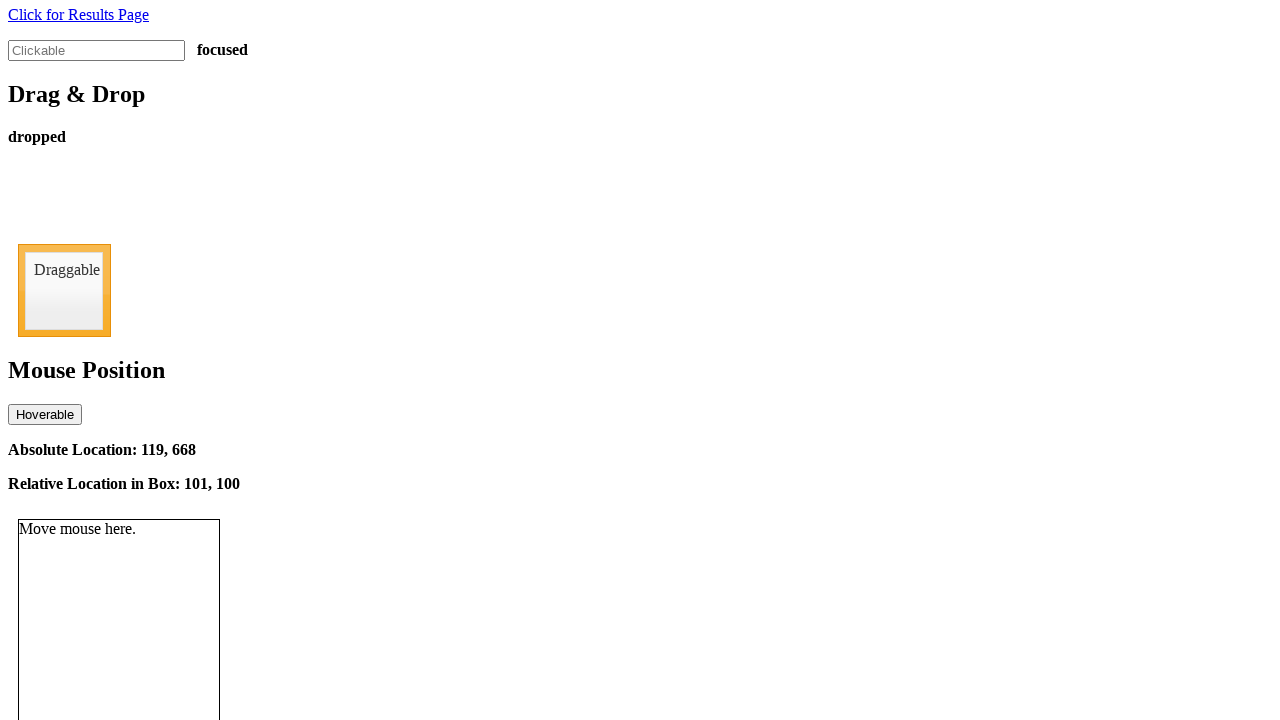

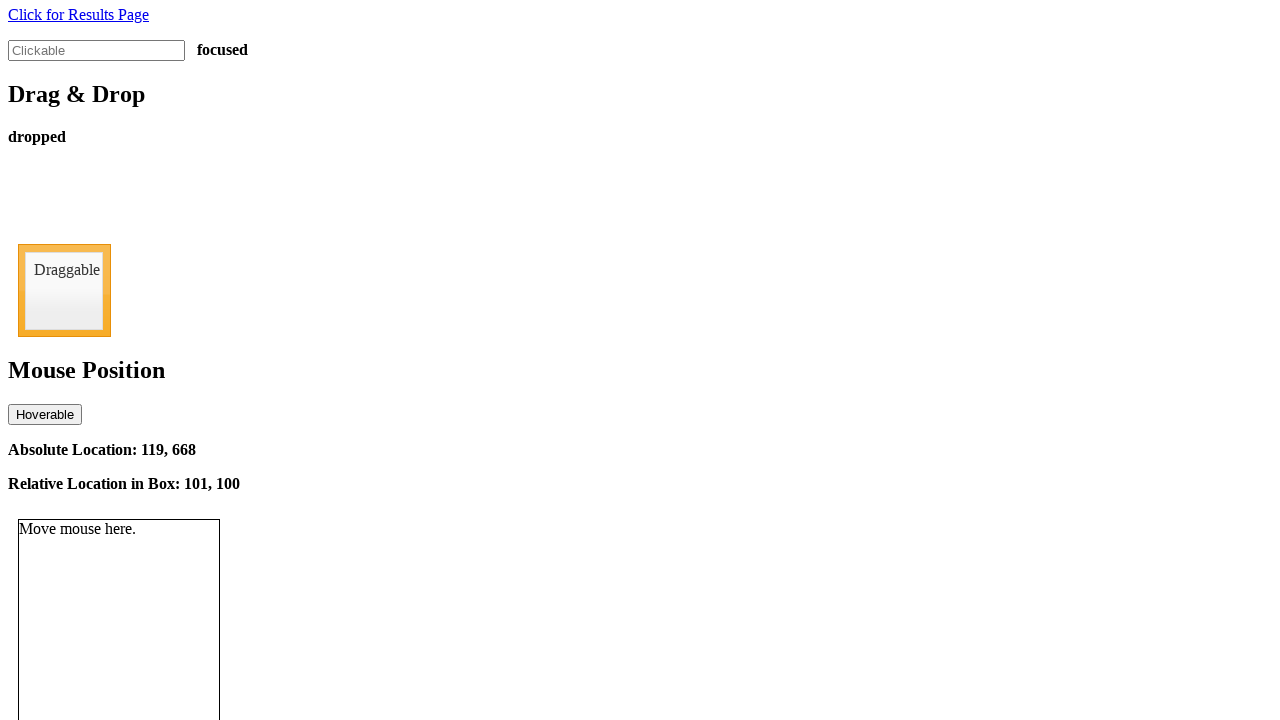